Tests that an unsaved change to an employee name doesn't persist when switching between employees

Starting URL: https://devmountain-qa.github.io/employee-manager/1.2_Version/index.html

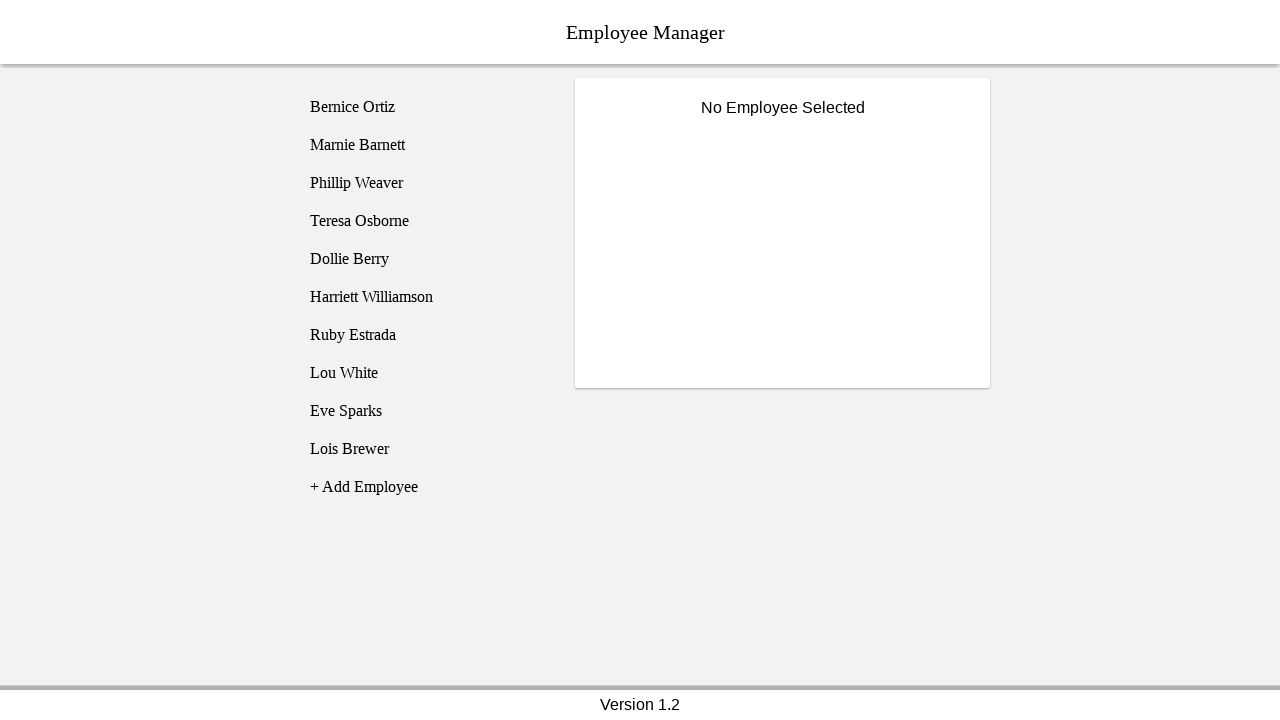

Clicked on Bernice Ortiz employee at (425, 107) on [name='employee1']
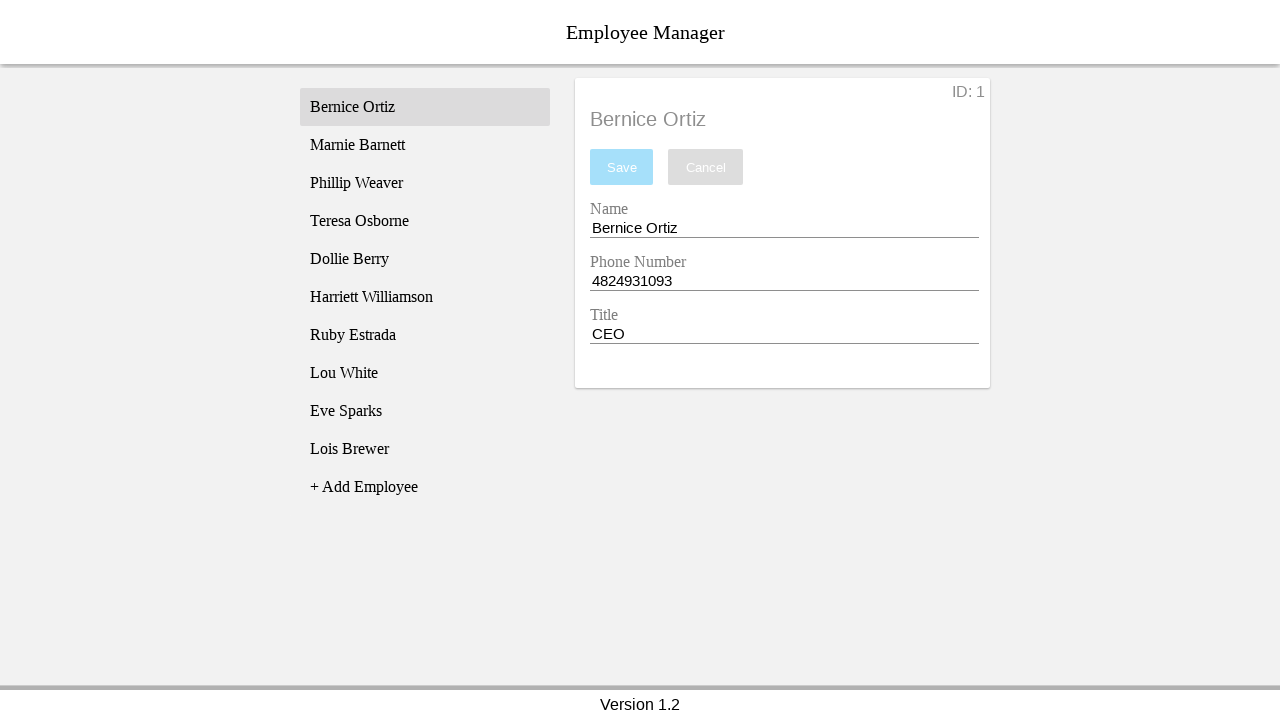

Name input field became visible
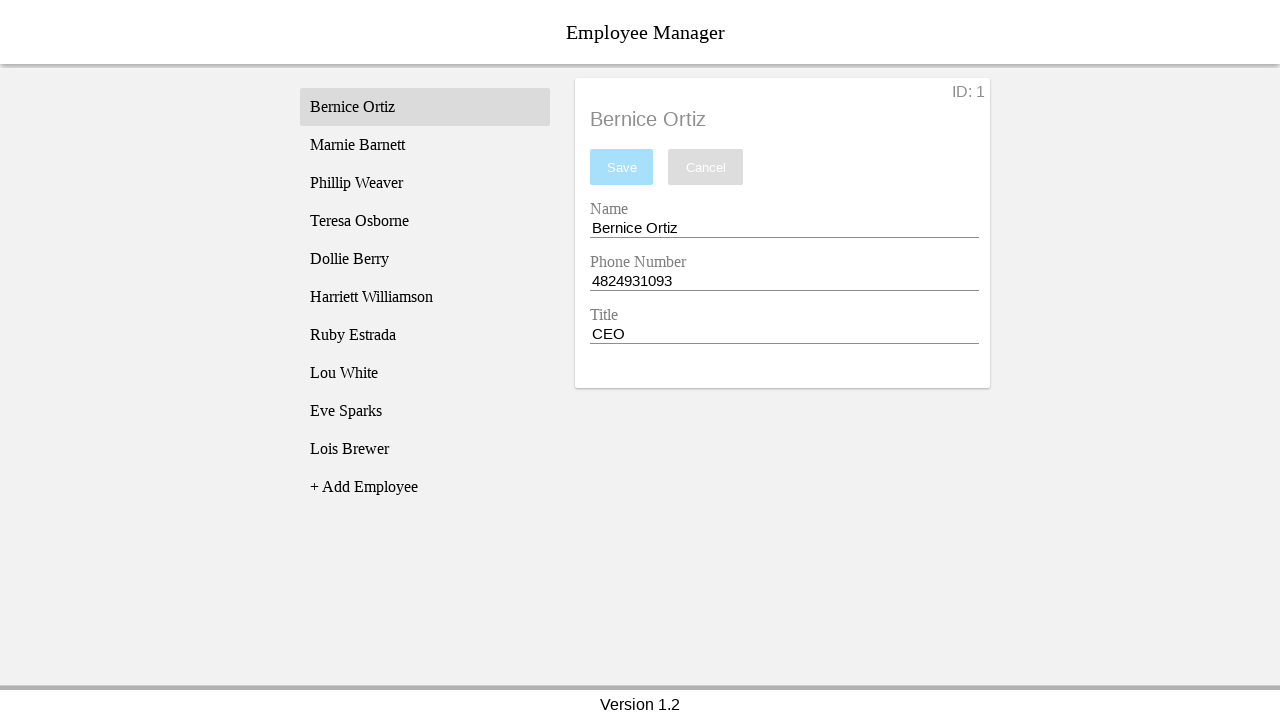

Filled name field with 'Test Name' without saving on [name='nameEntry']
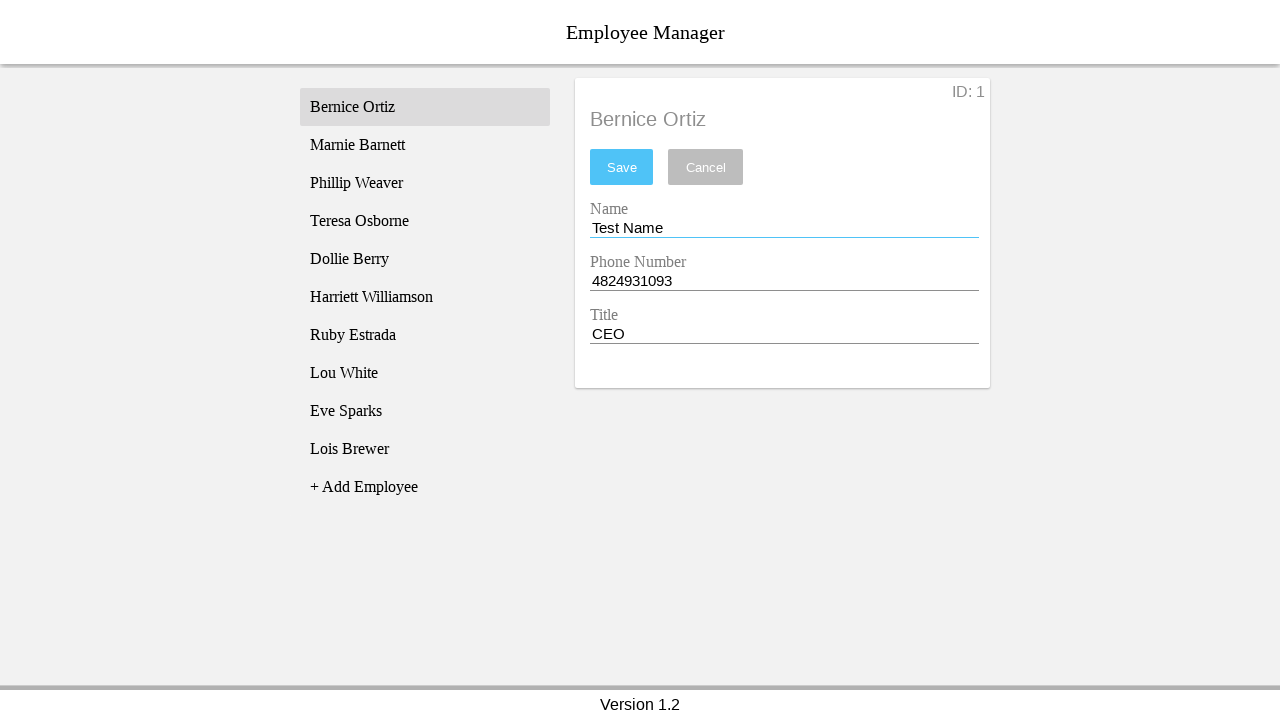

Clicked on Phillip Weaver employee to switch away at (425, 183) on [name='employee3']
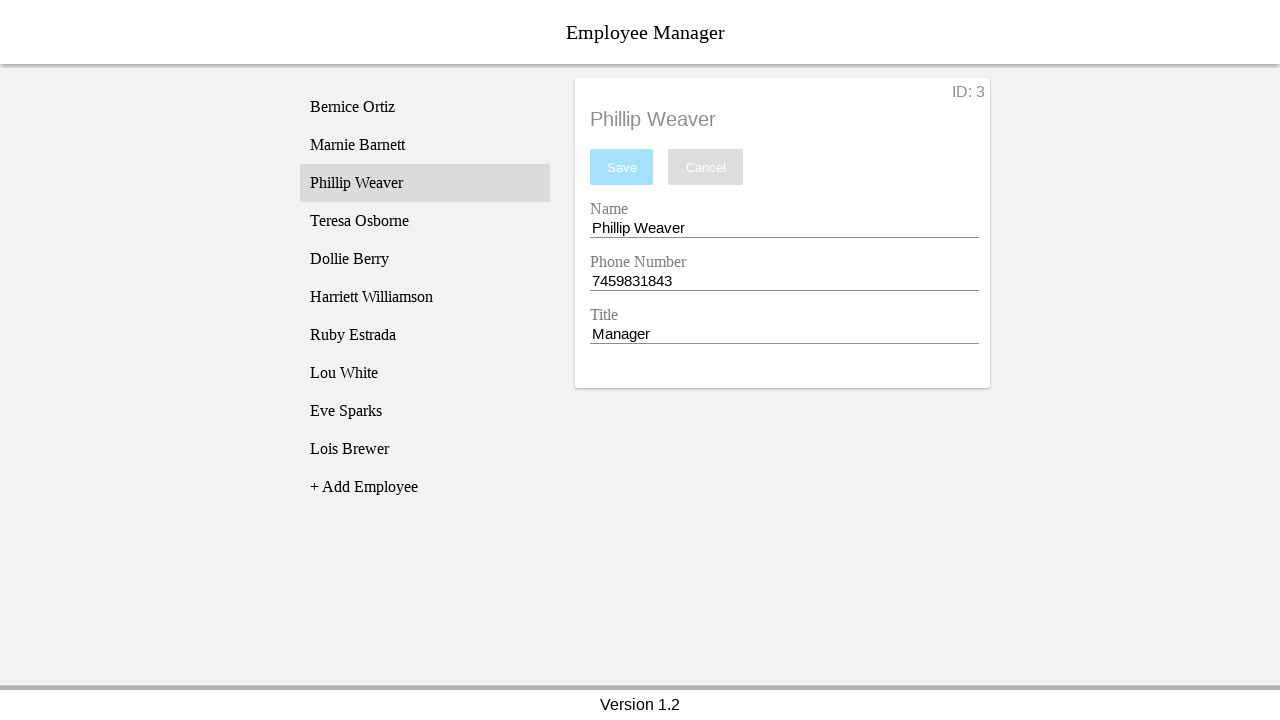

Phillip Weaver's name displayed in employee title
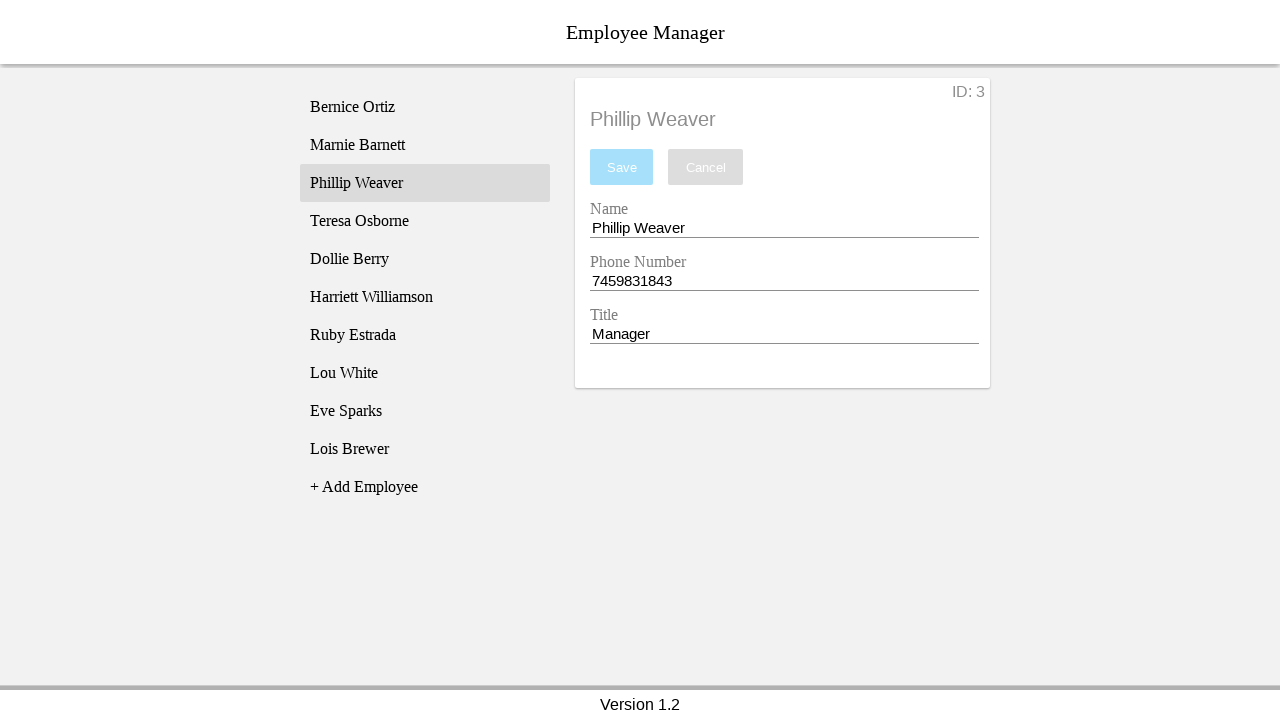

Clicked back on Bernice Ortiz employee at (425, 107) on [name='employee1']
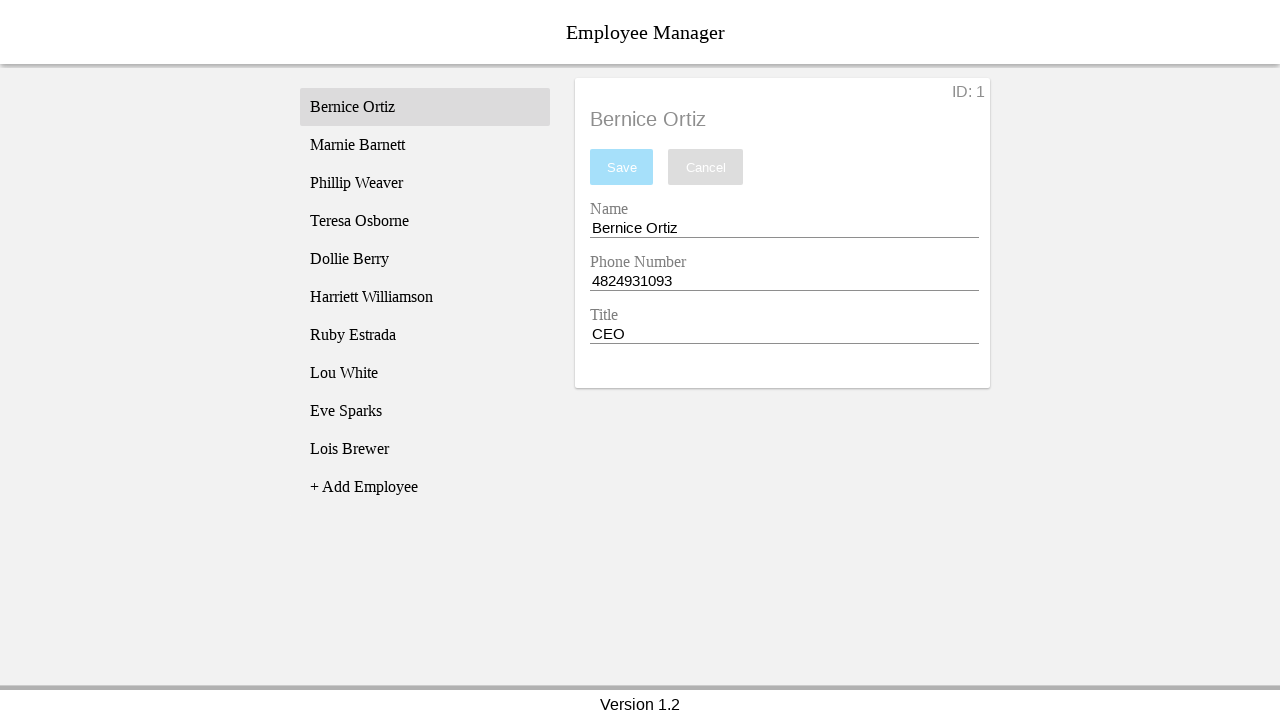

Bernice Ortiz's name displayed in employee title
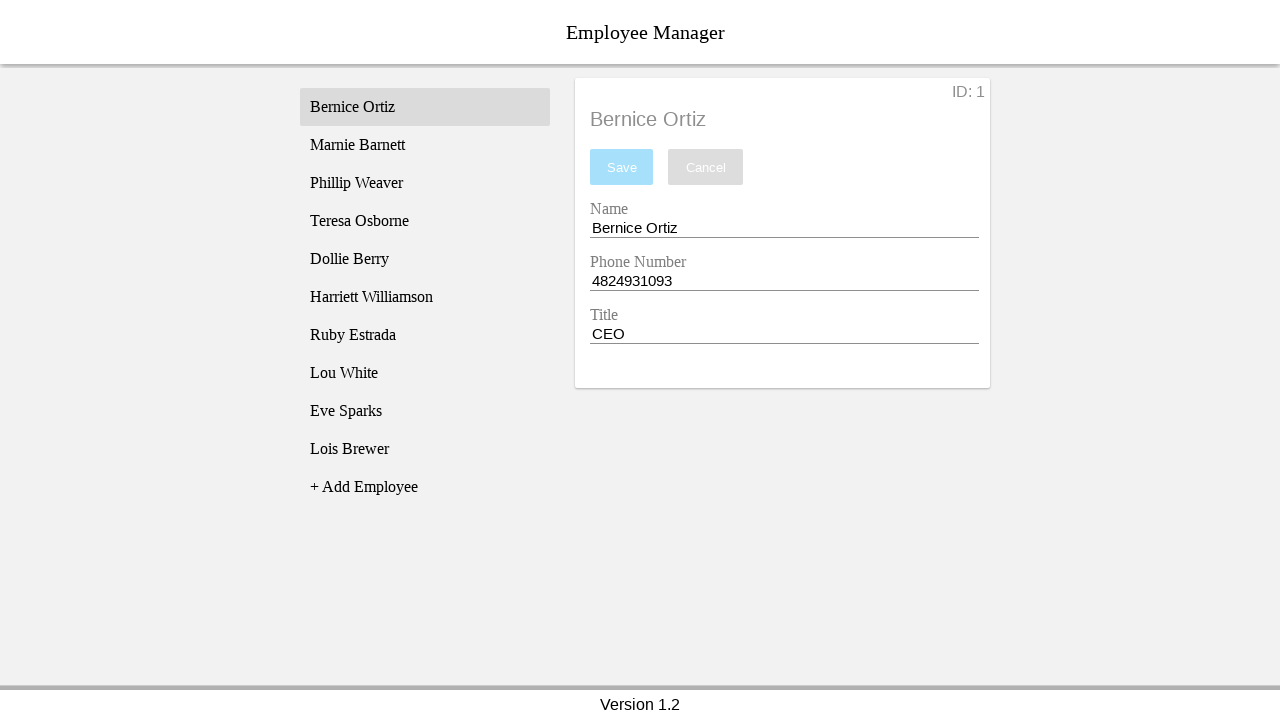

Verified that name field still shows 'Bernice Ortiz' - unsaved change did not persist
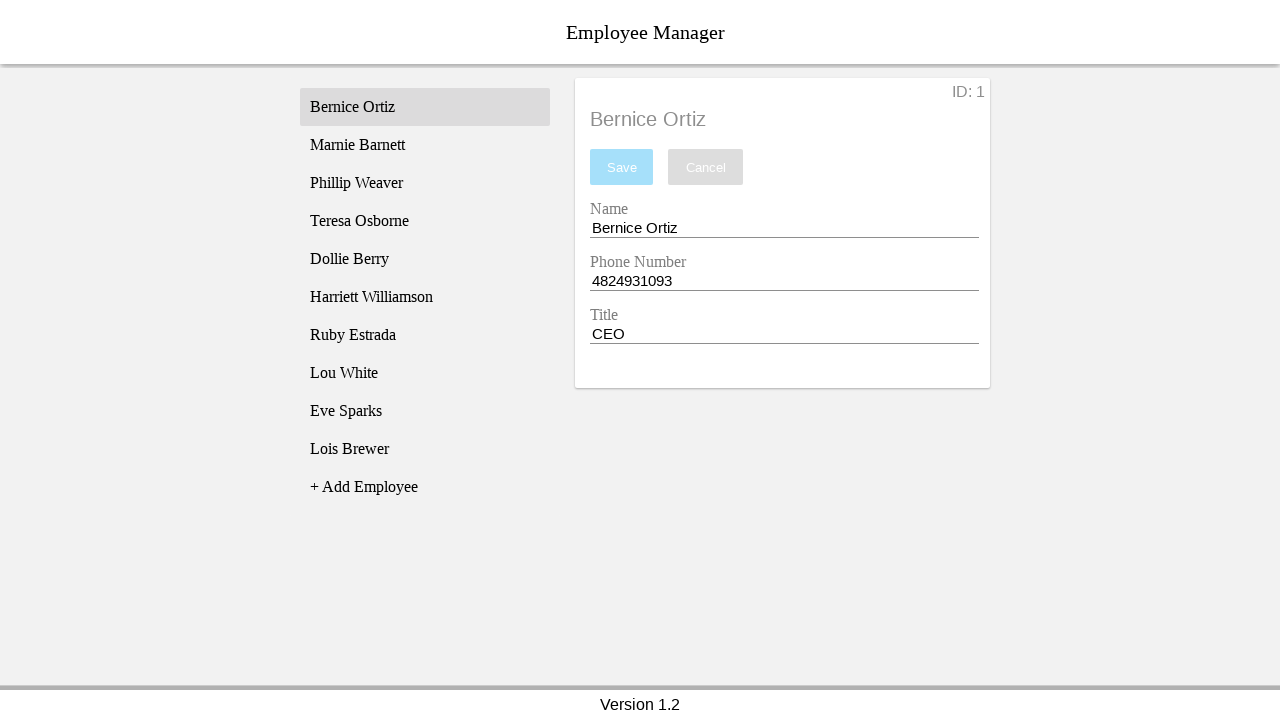

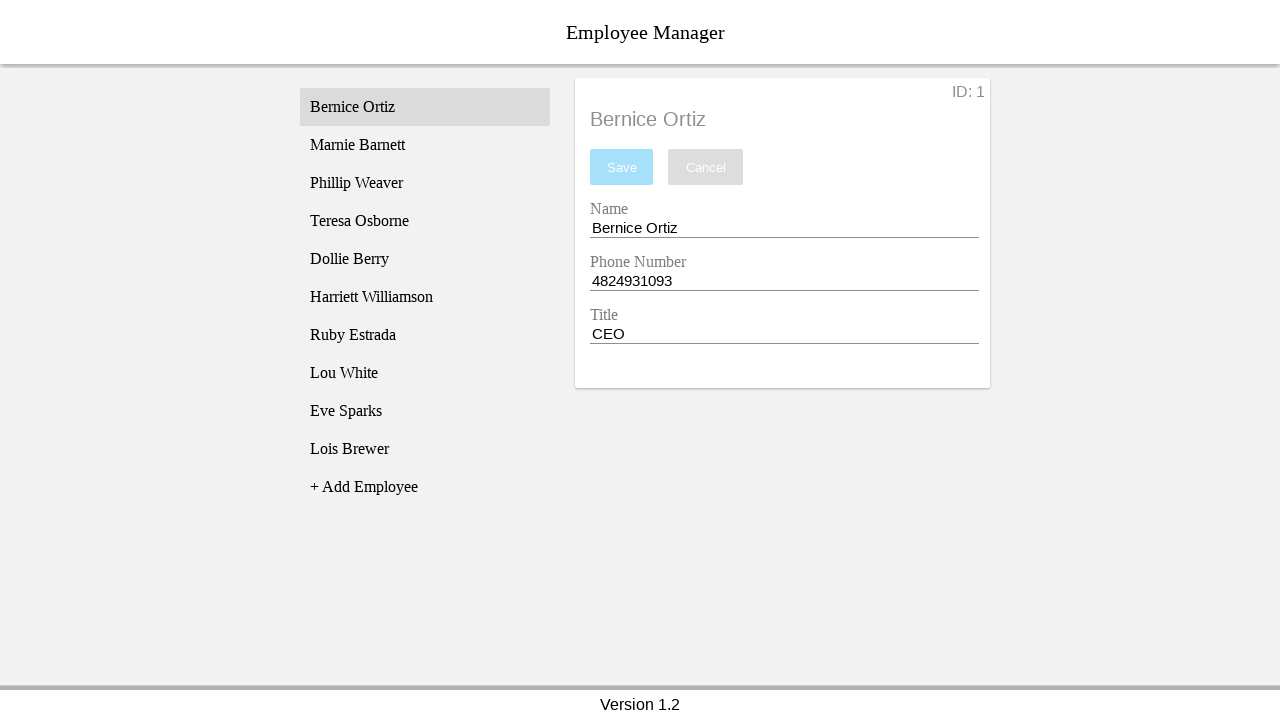